Tests that the Terms of Use link is present and clickable in the footer

Starting URL: https://www.rallly.co

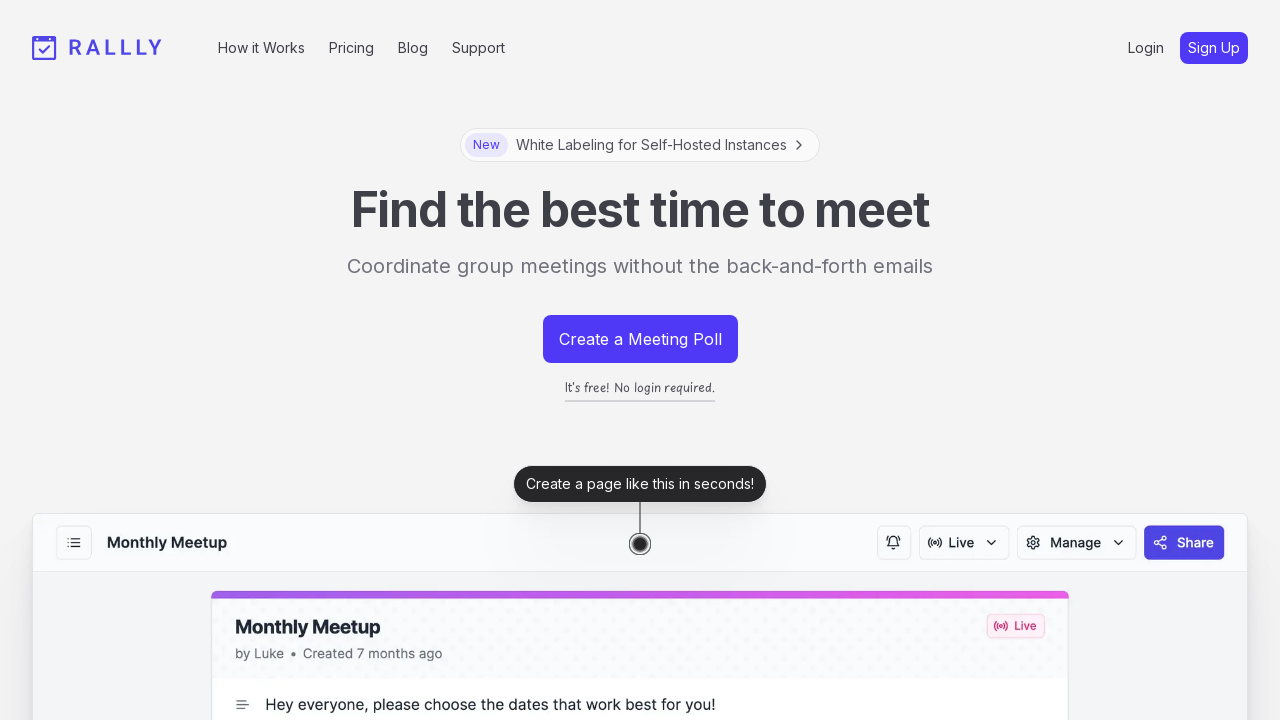

Clicked on rallly.co logo link at (97, 48) on internal:role=link[name="rallly.co"i]
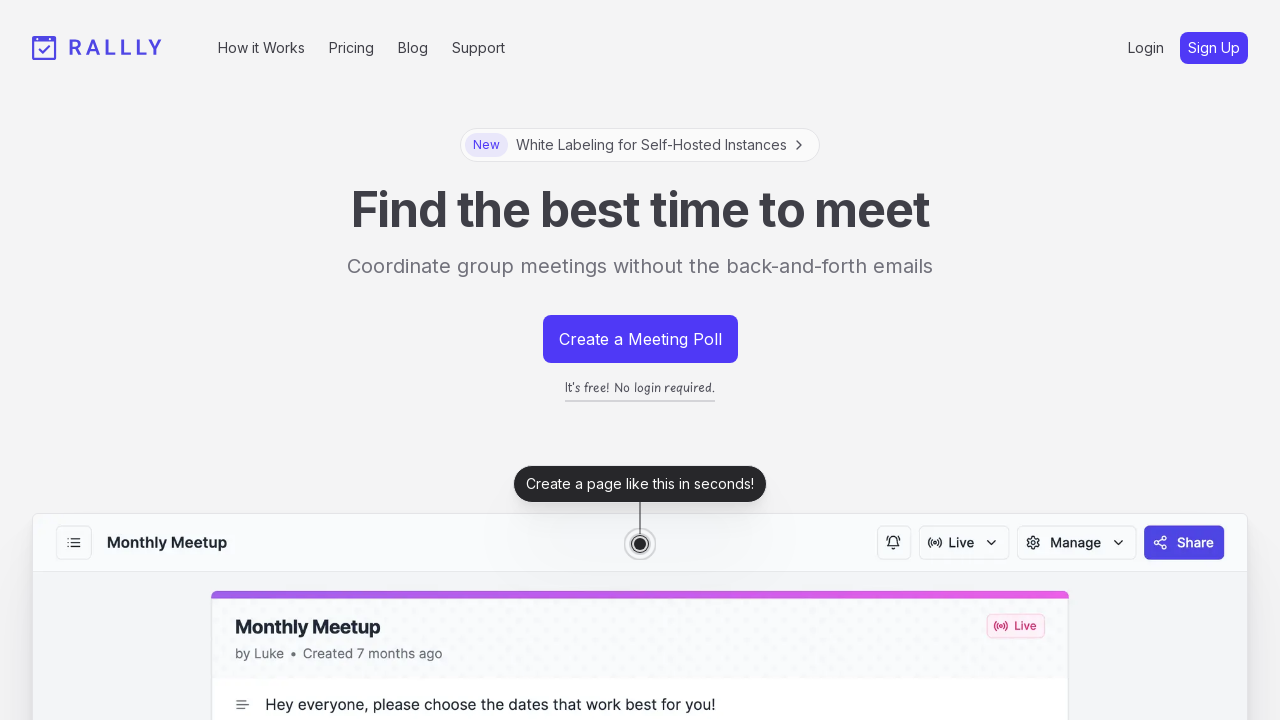

Clicked on Terms of Use link in footer at (294, 642) on internal:role=link[name="Terms of Use"i]
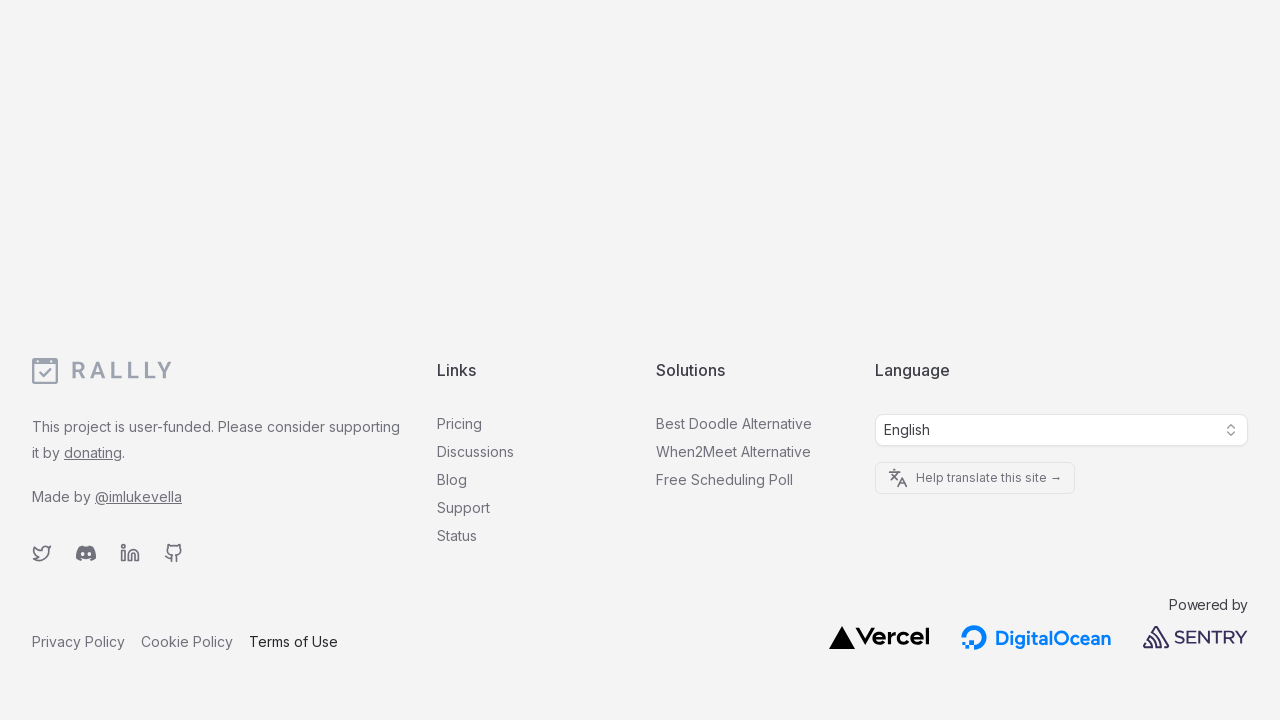

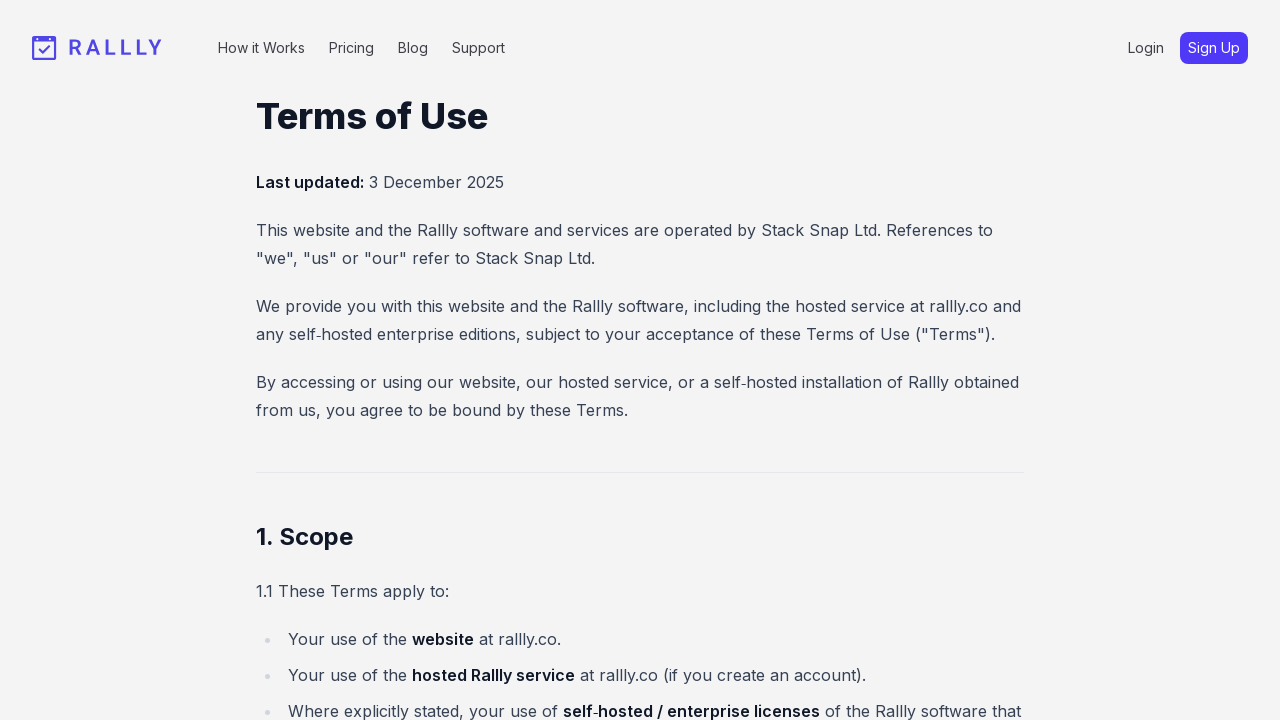